Navigates to Calculator.net's percent calculator page and waits for the page to load.

Starting URL: https://www.calculator.net/percent-calculator.html

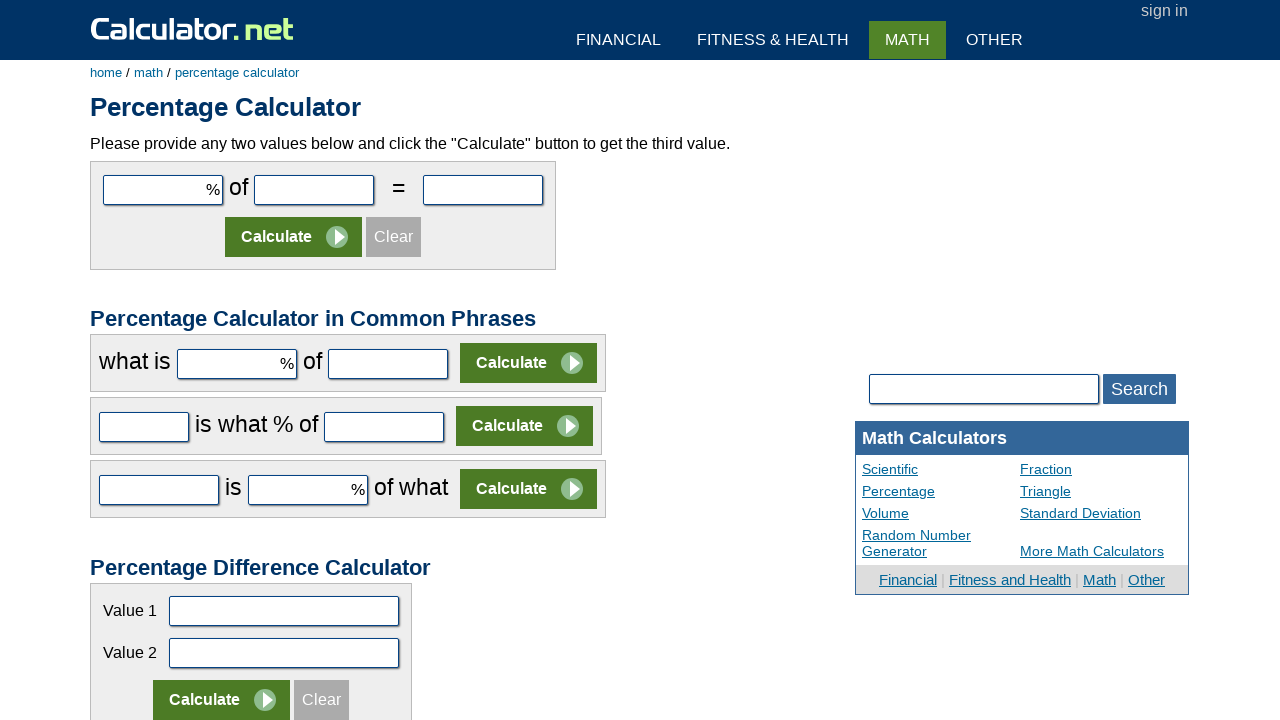

Waited for percent calculator page to load (networkidle state)
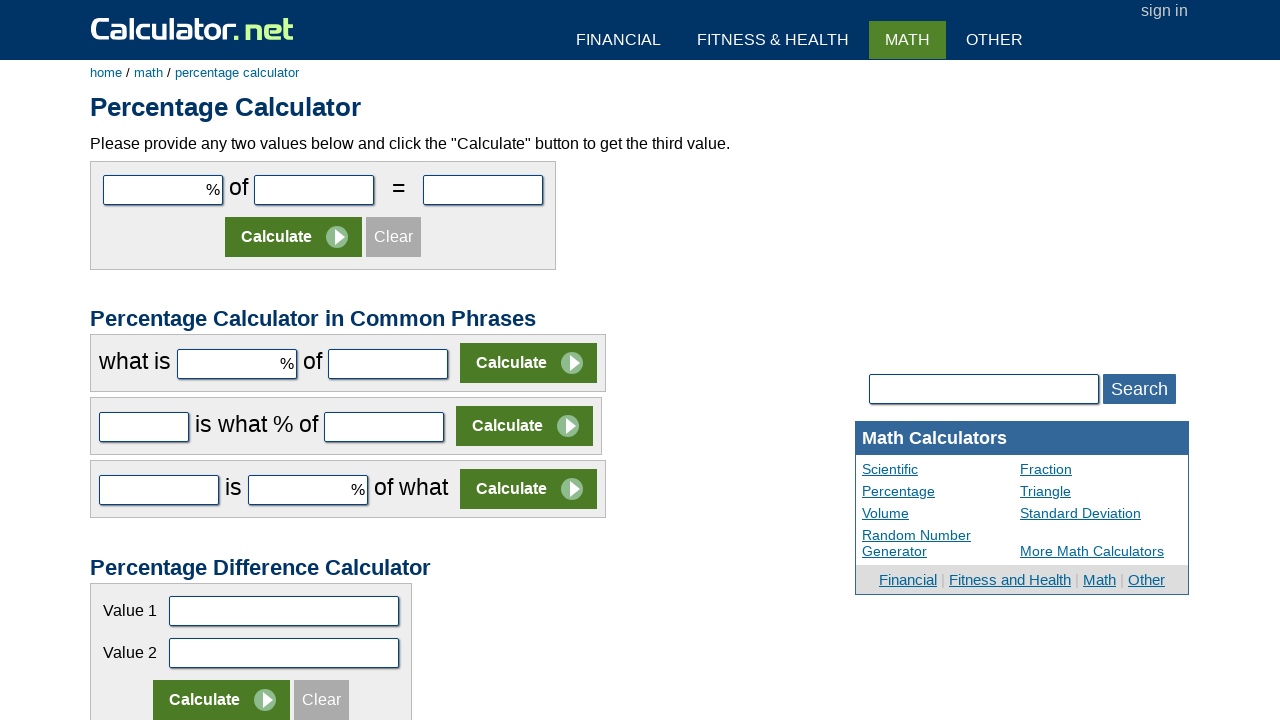

Verified calculator input field is present on the page
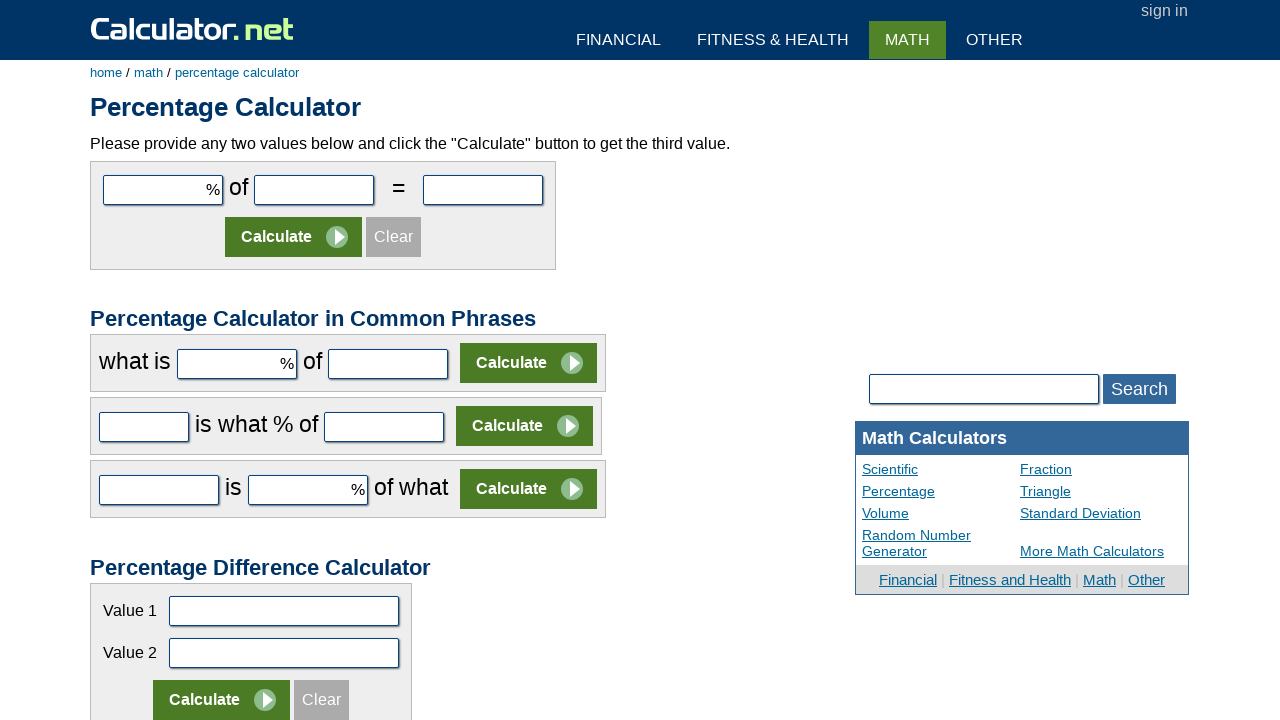

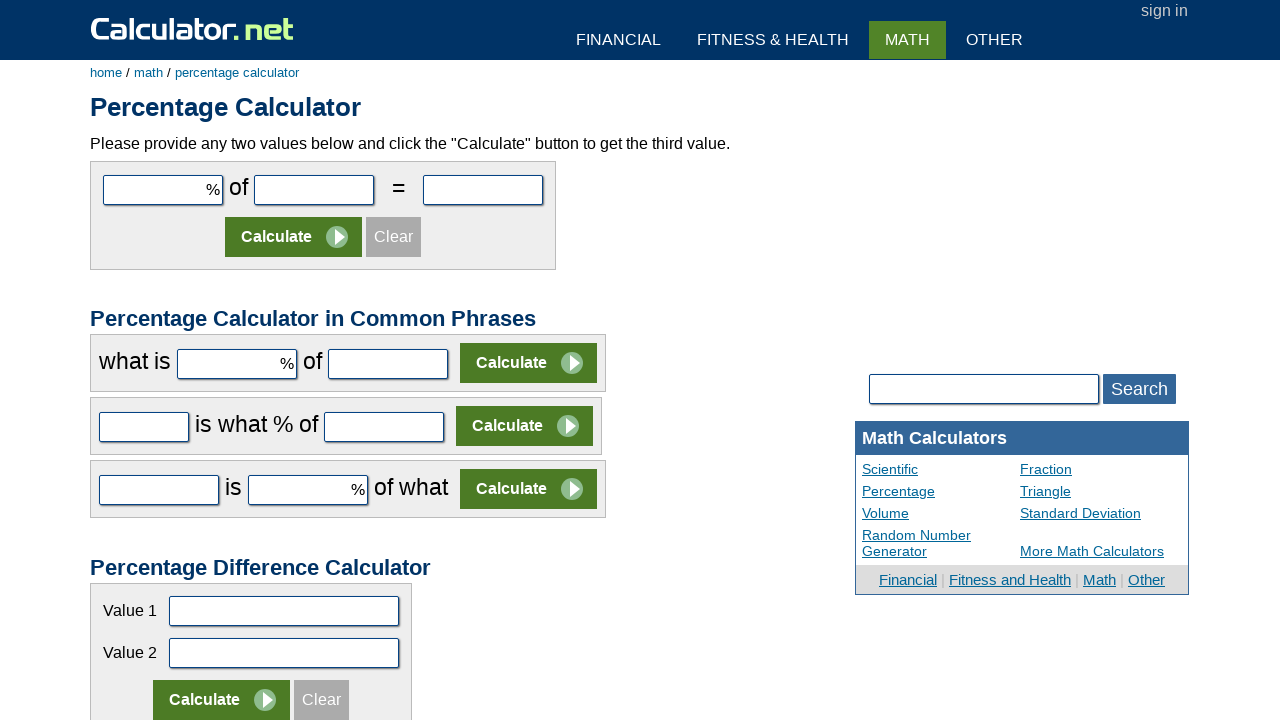